Tests form filling functionality by entering first name, last name, email, selecting country code, and selecting country from dropdowns on a practice forms page.

Starting URL: https://letcode.in/forms/

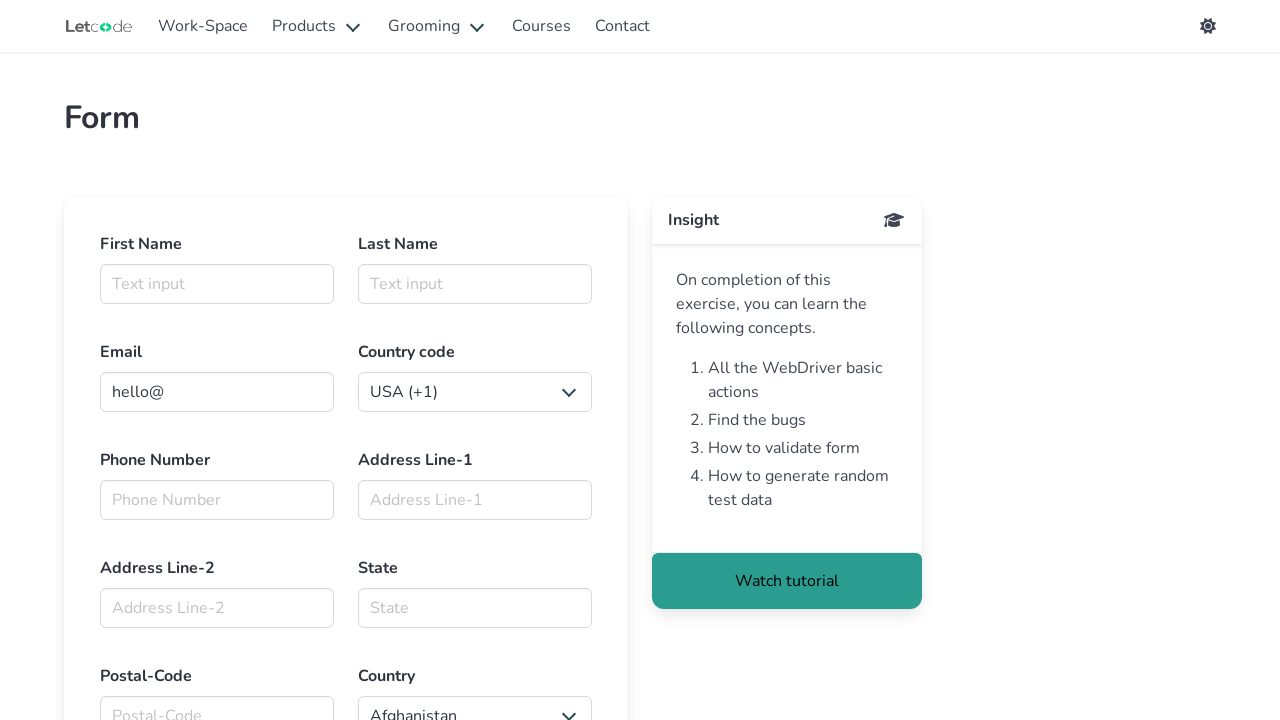

Clicked on first name field at (217, 284) on #firstname
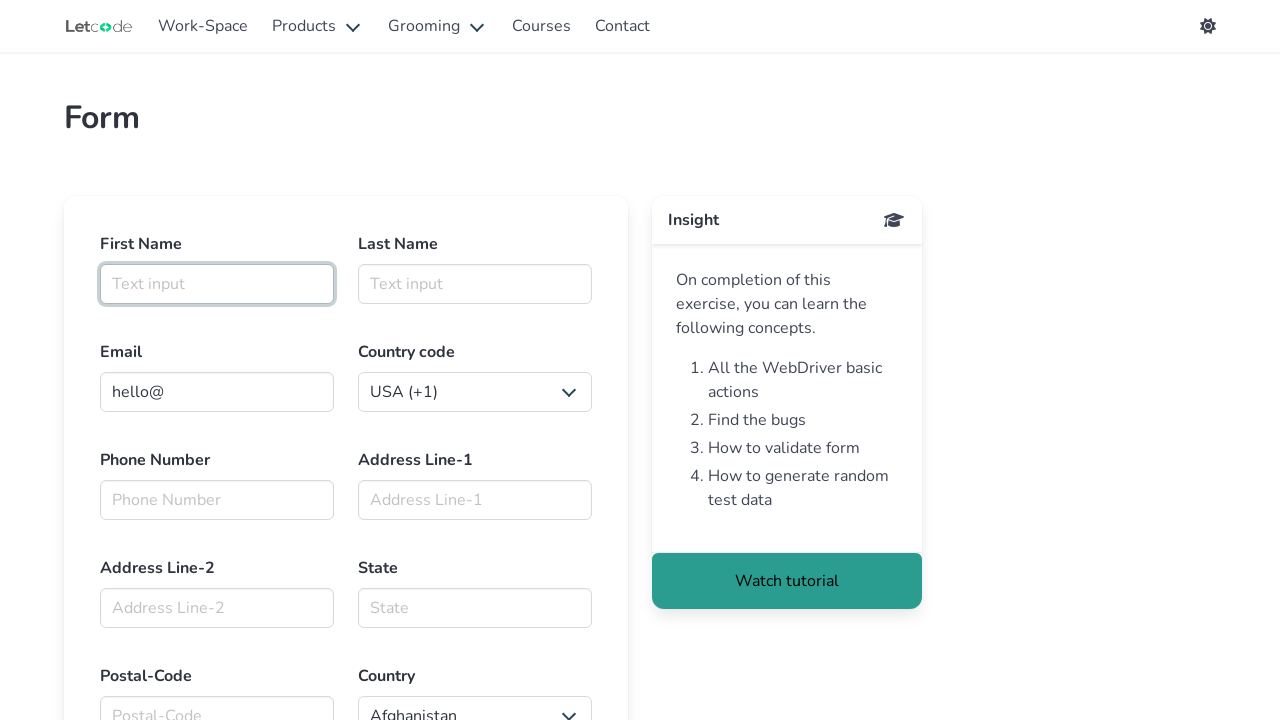

Filled first name field with 'afafafa' on #firstname
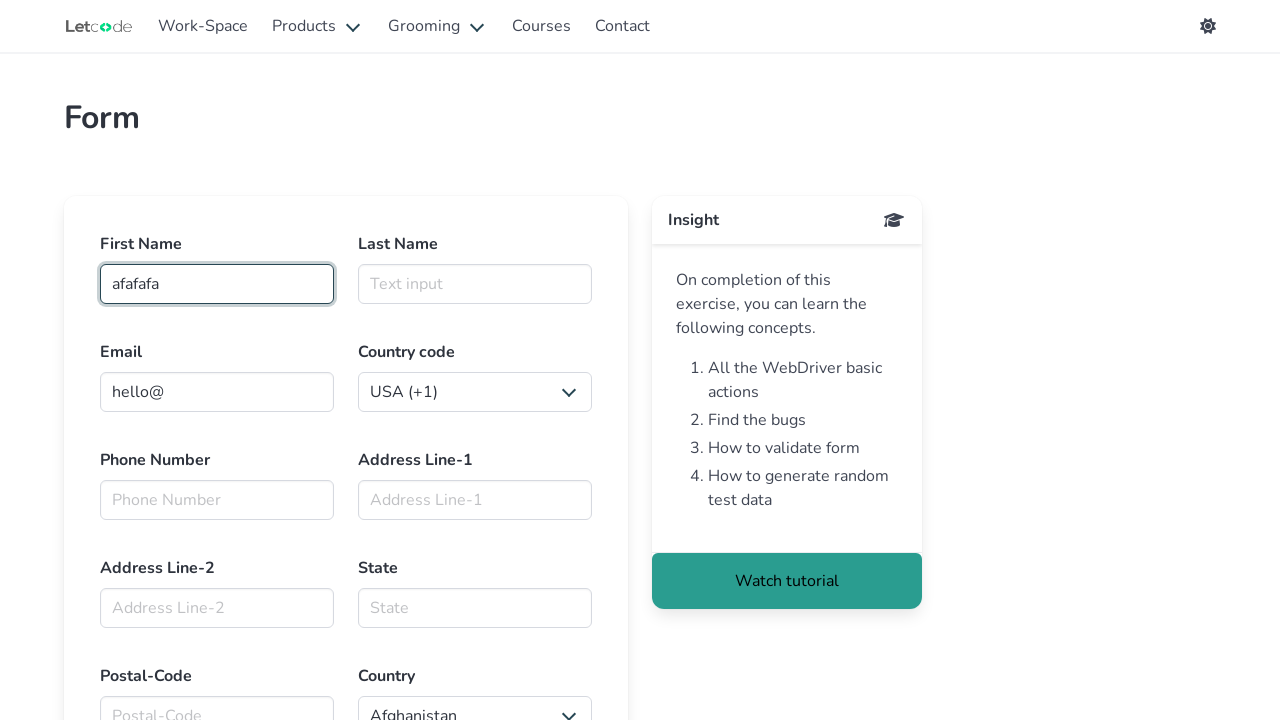

Clicked on last name field at (475, 284) on #lasttname
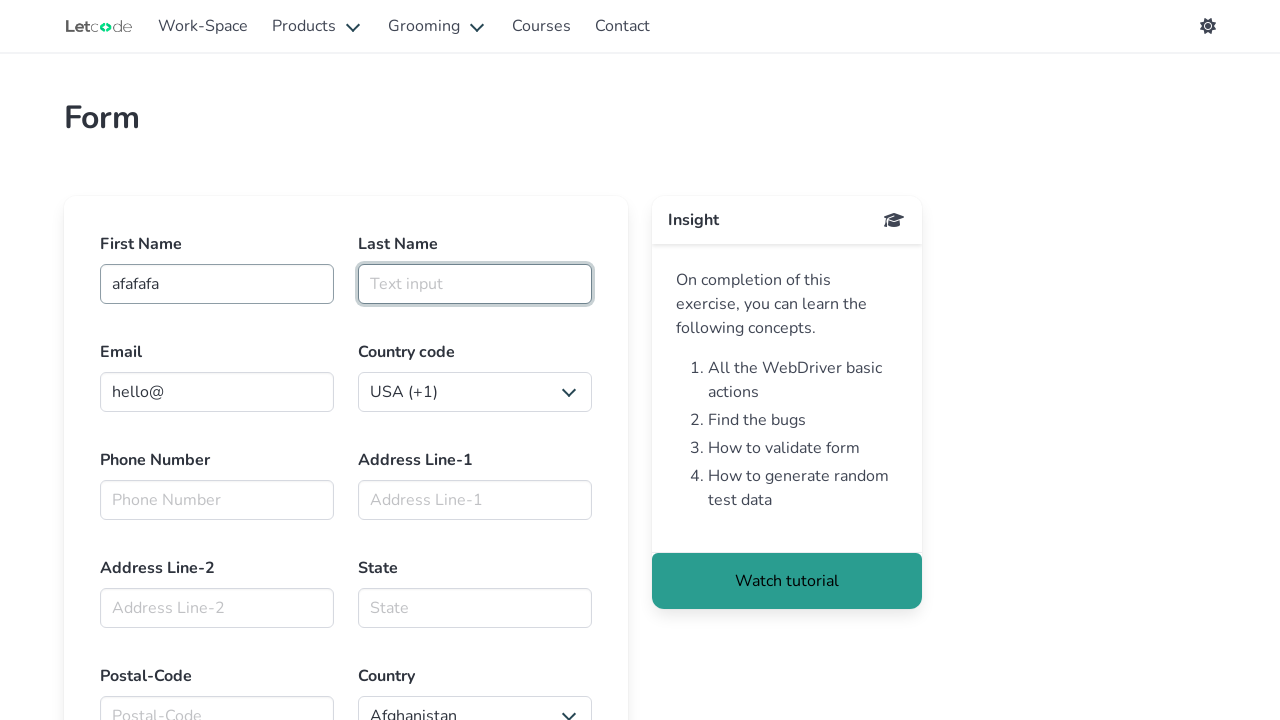

Filled last name field with 'gaga' on #lasttname
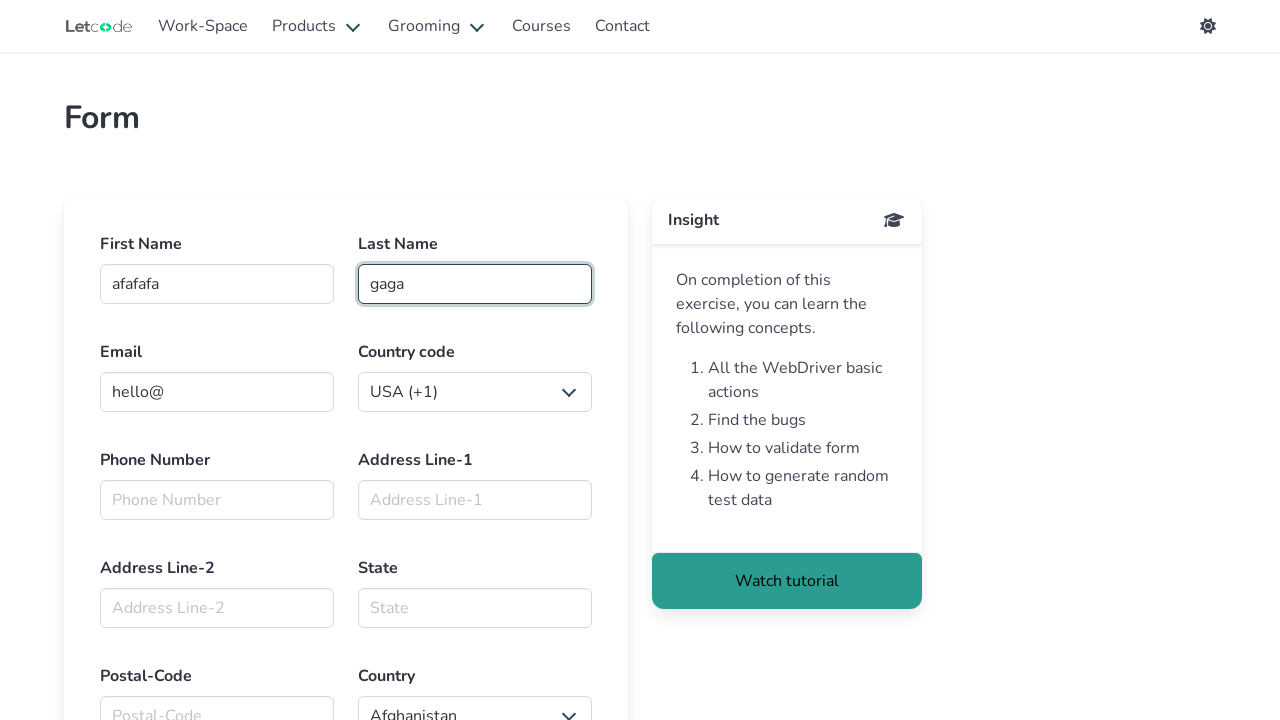

Clicked on email input field at (217, 392) on internal:role=textbox[name="Email input"i]
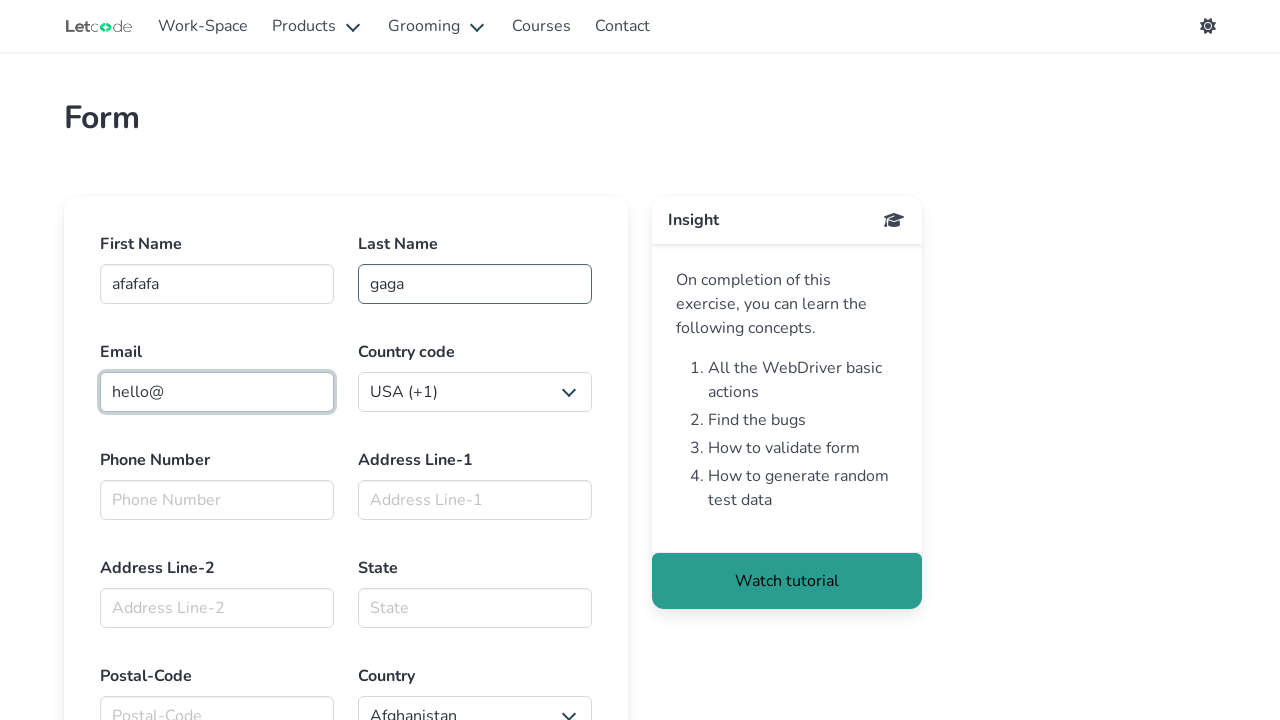

Filled email field with 'hello@com' on internal:role=textbox[name="Email input"i]
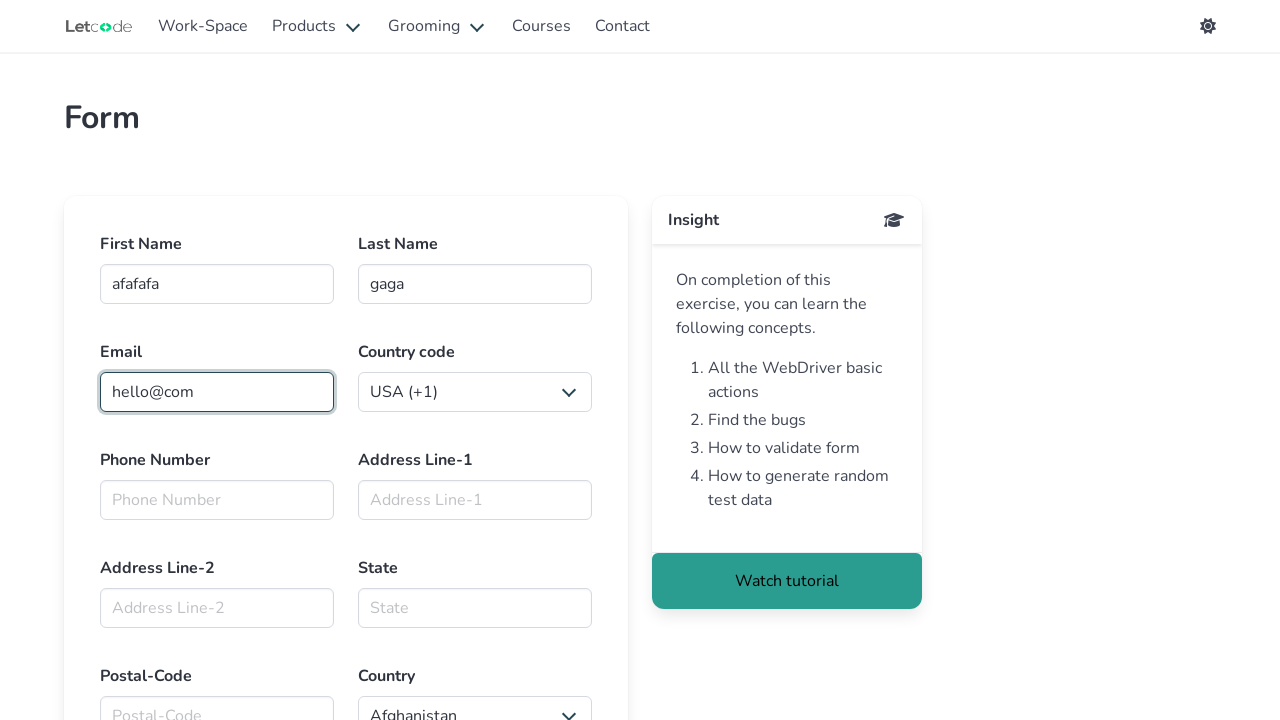

Selected country code '973' from dropdown on form div >> internal:has-text="EmailCountry codeUSA (+1)UK"i >> internal:role=co
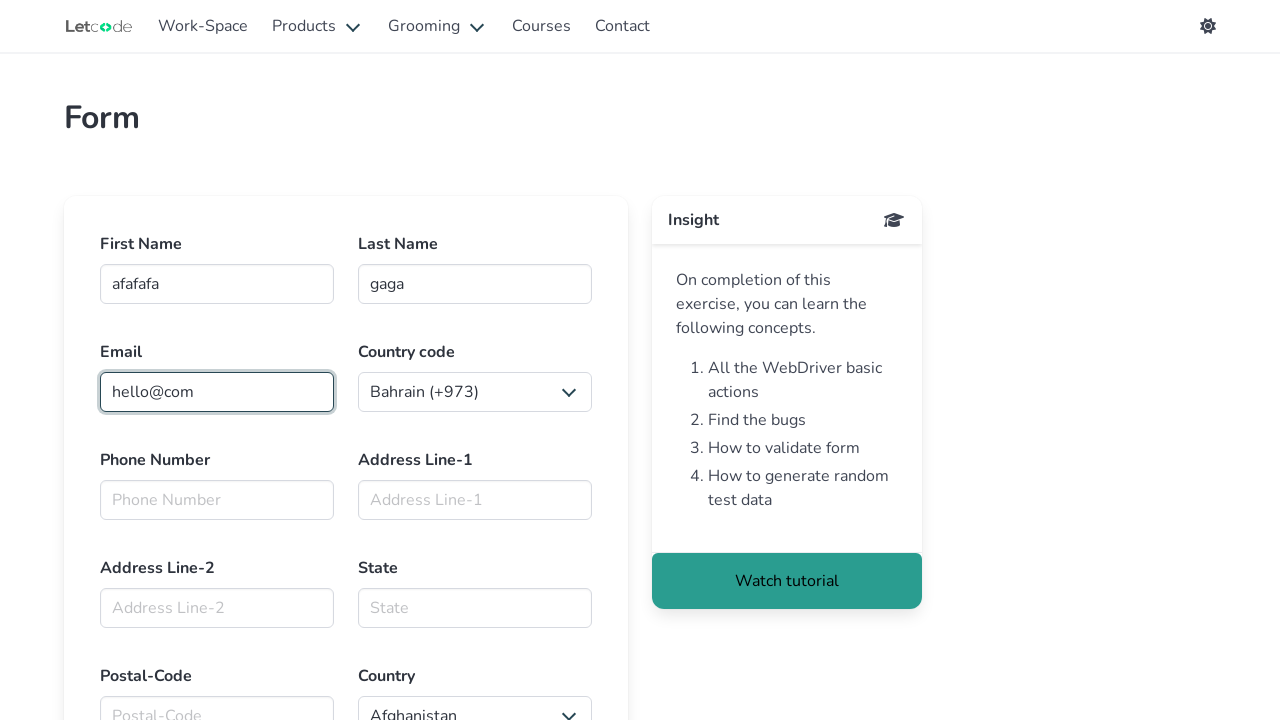

Clicked on phone number field at (217, 500) on internal:role=textbox[name="Phone Number"i]
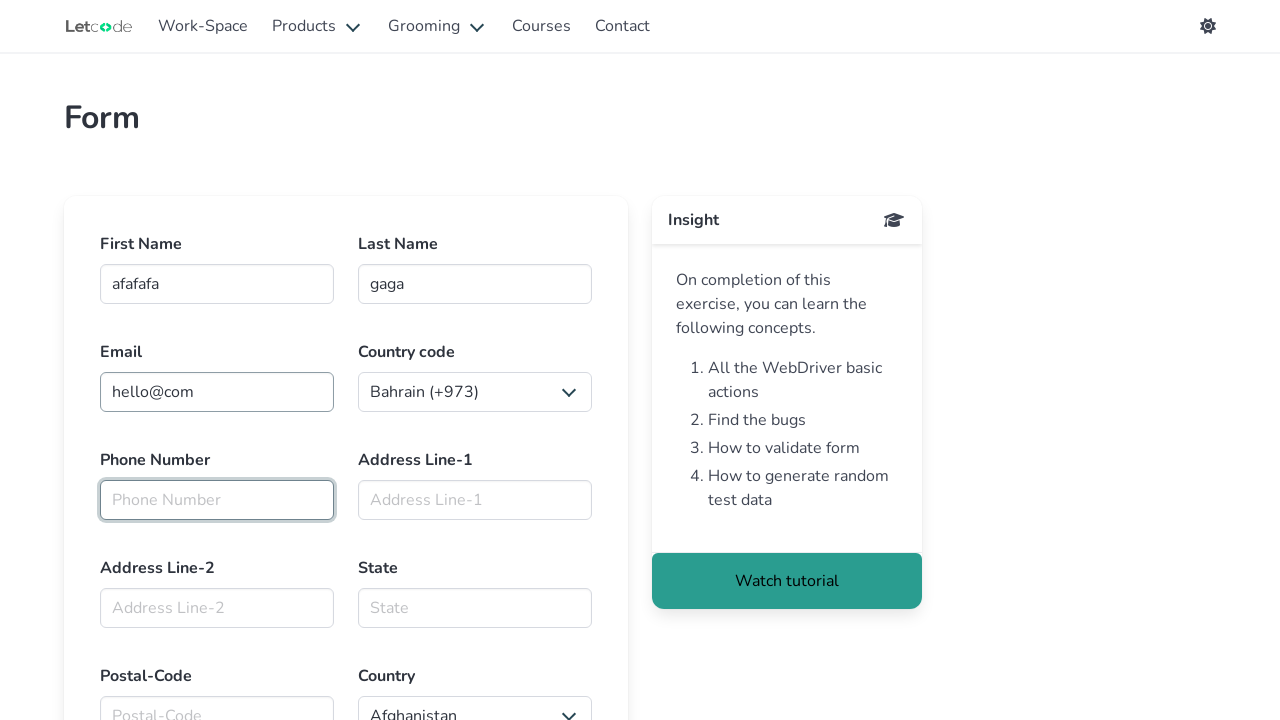

Selected 'India' from country dropdown on form div >> internal:has-text="Postal-CodeCountryAfghanistan"i >> internal:role=
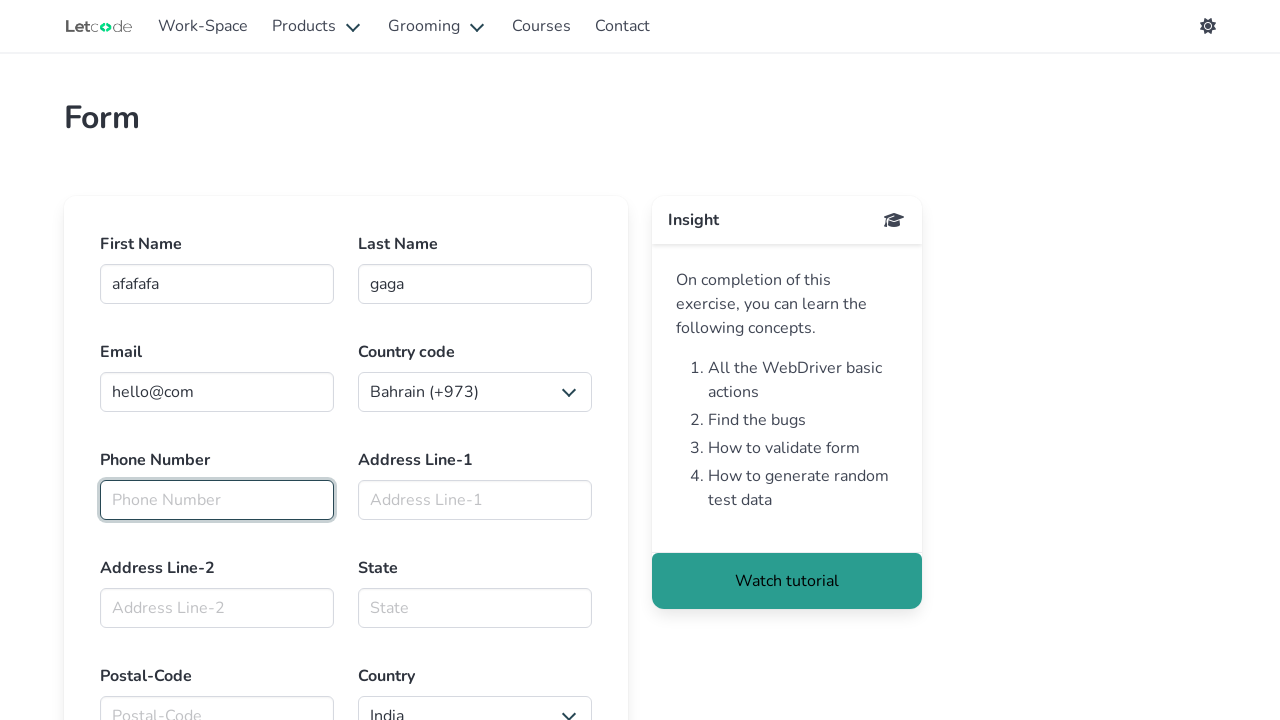

Selected country code '91' from dropdown on form div >> internal:has-text="EmailCountry codeUSA (+1)UK"i >> internal:role=co
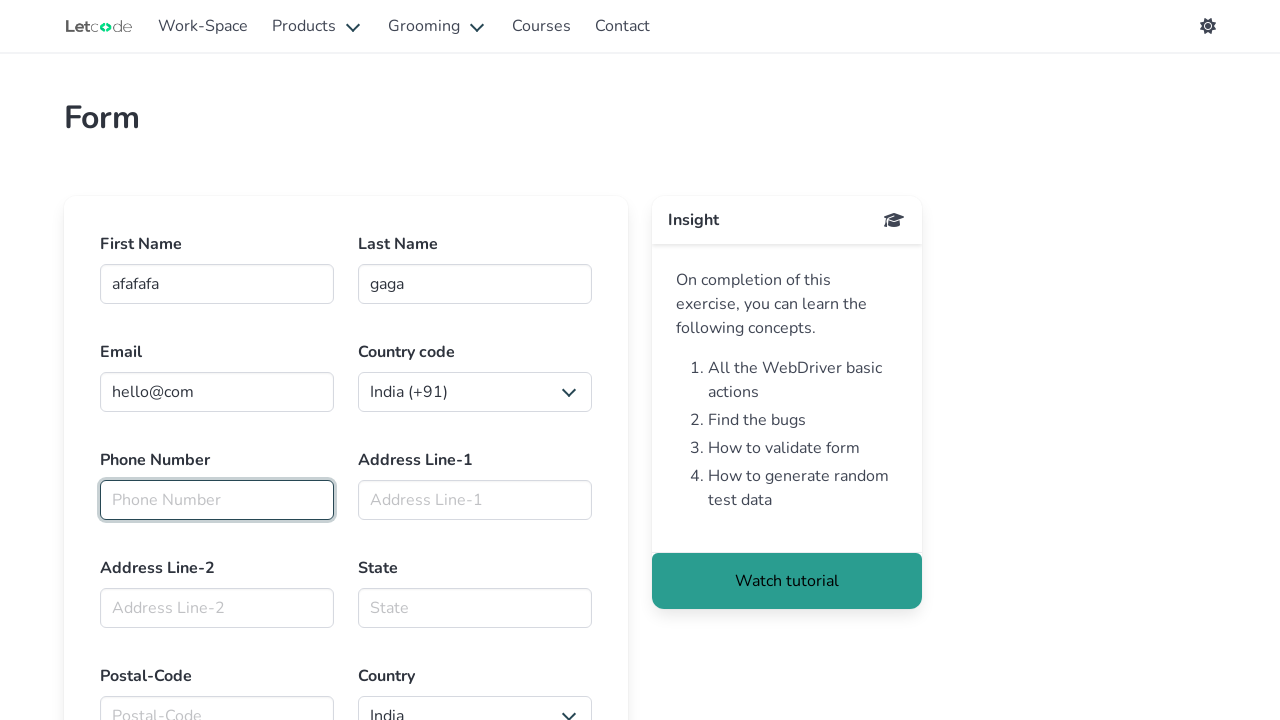

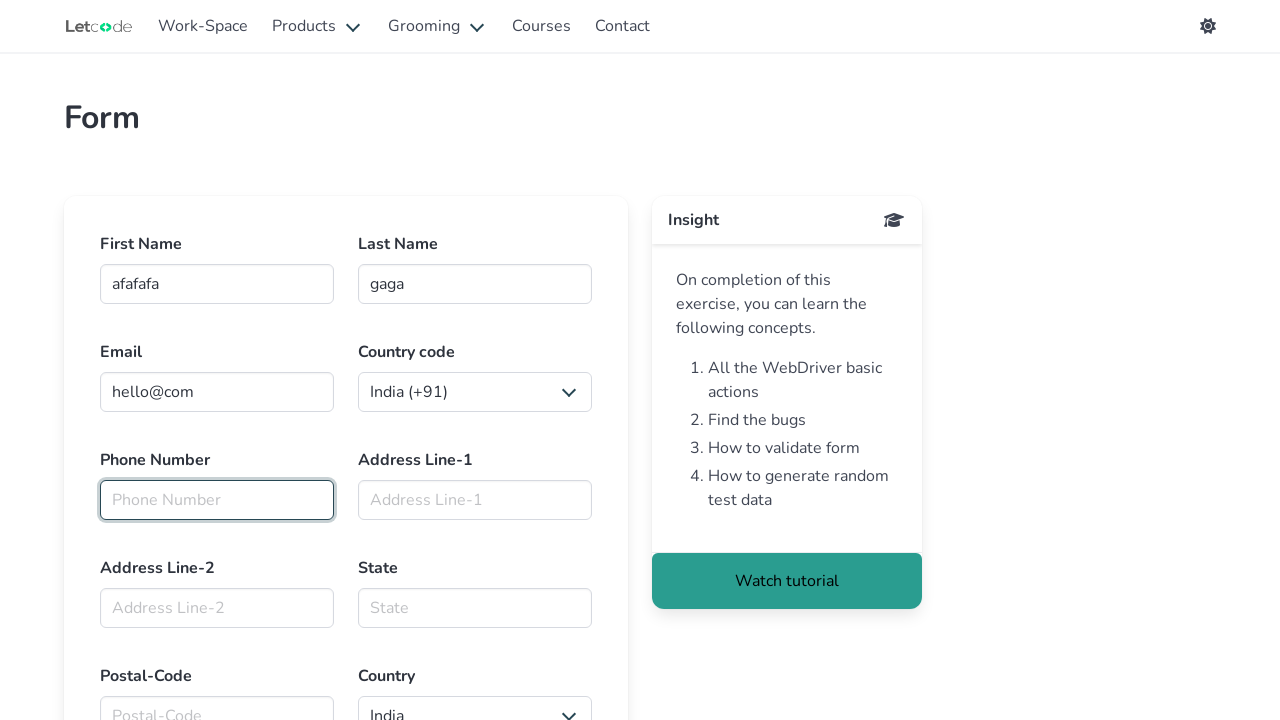